Tests auto-suggestive dropdown functionality by typing a partial country name, waiting for suggestions to appear, and selecting "India" from the dropdown options

Starting URL: https://rahulshettyacademy.com/dropdownsPractise/

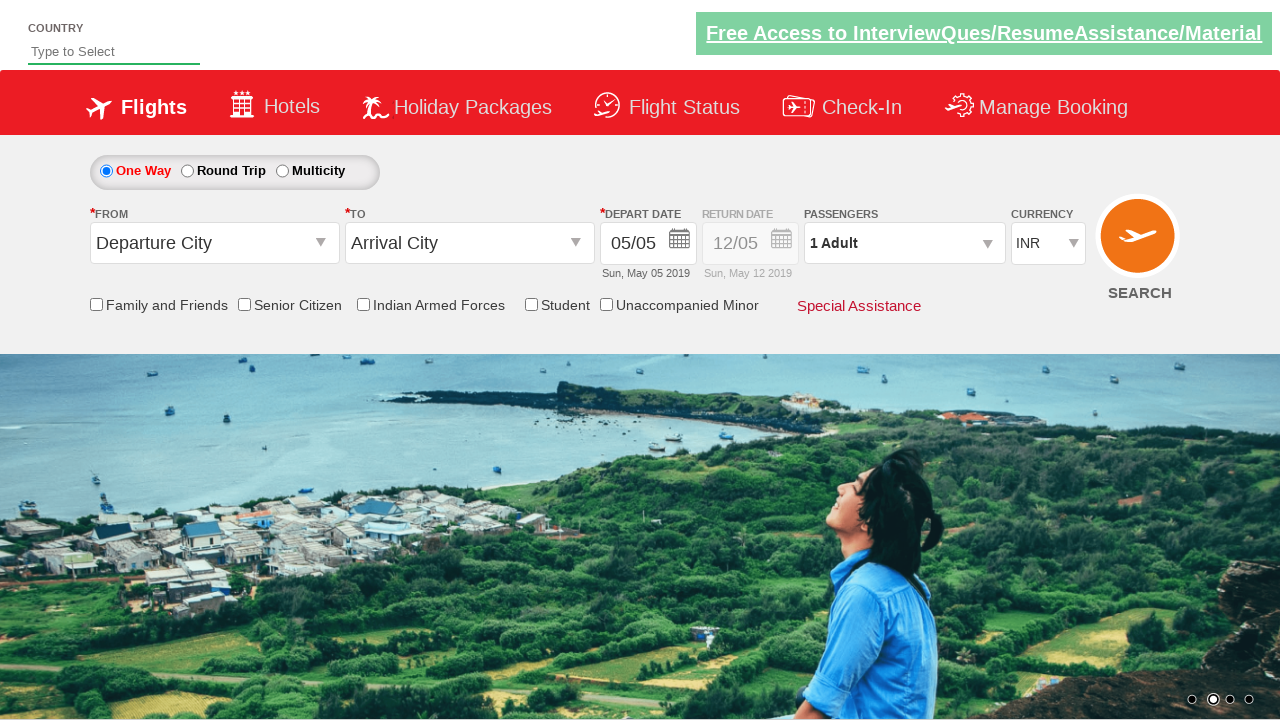

Filled autosuggest field with 'ind' to trigger dropdown suggestions on #autosuggest
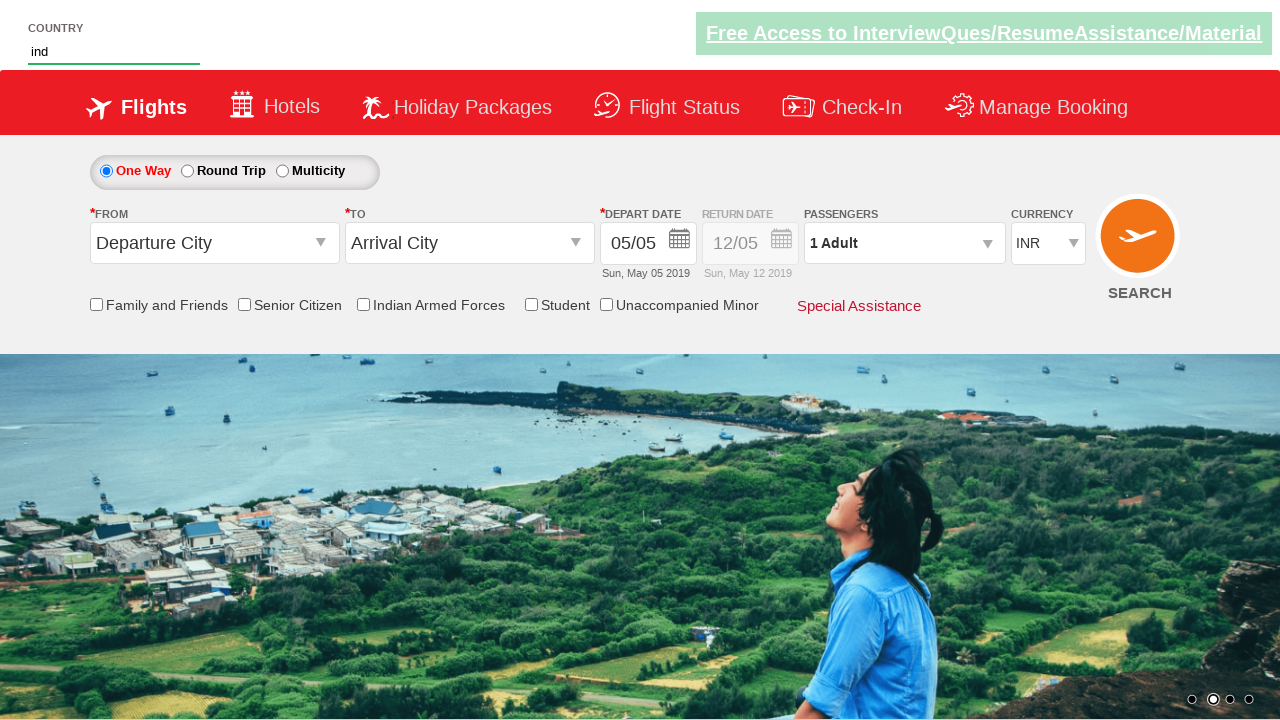

Dropdown suggestions appeared
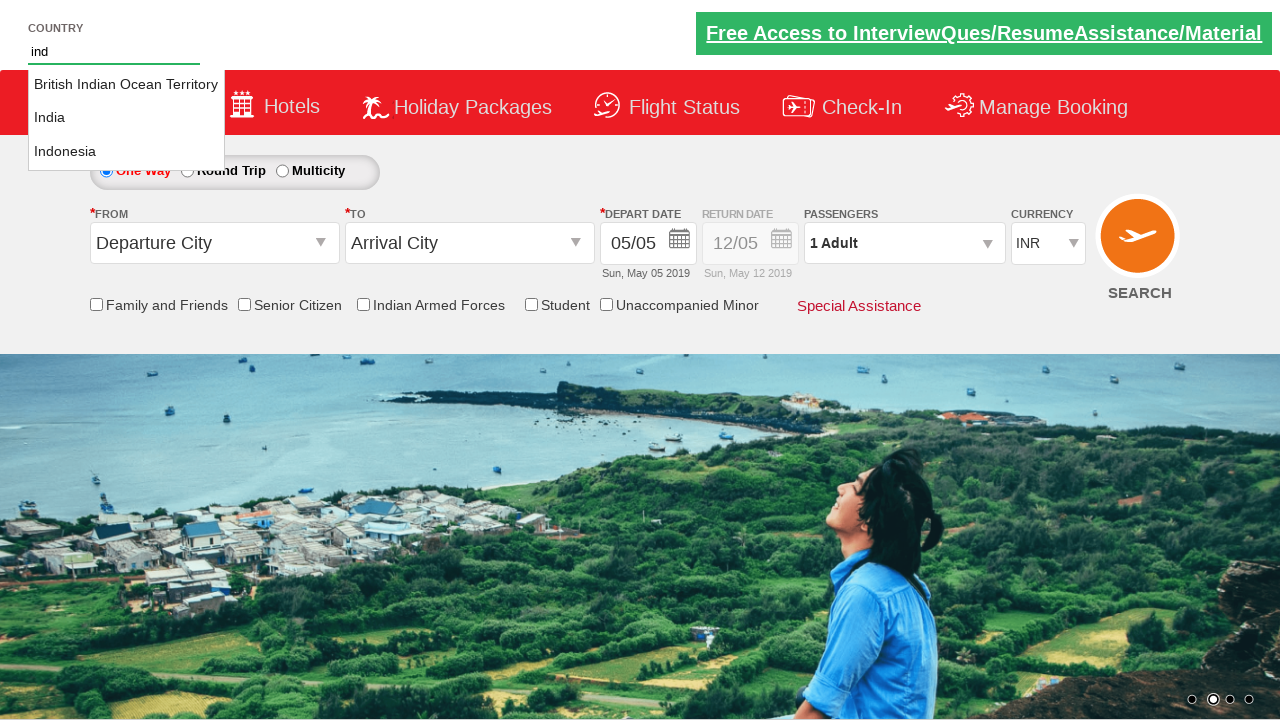

Located all dropdown option elements
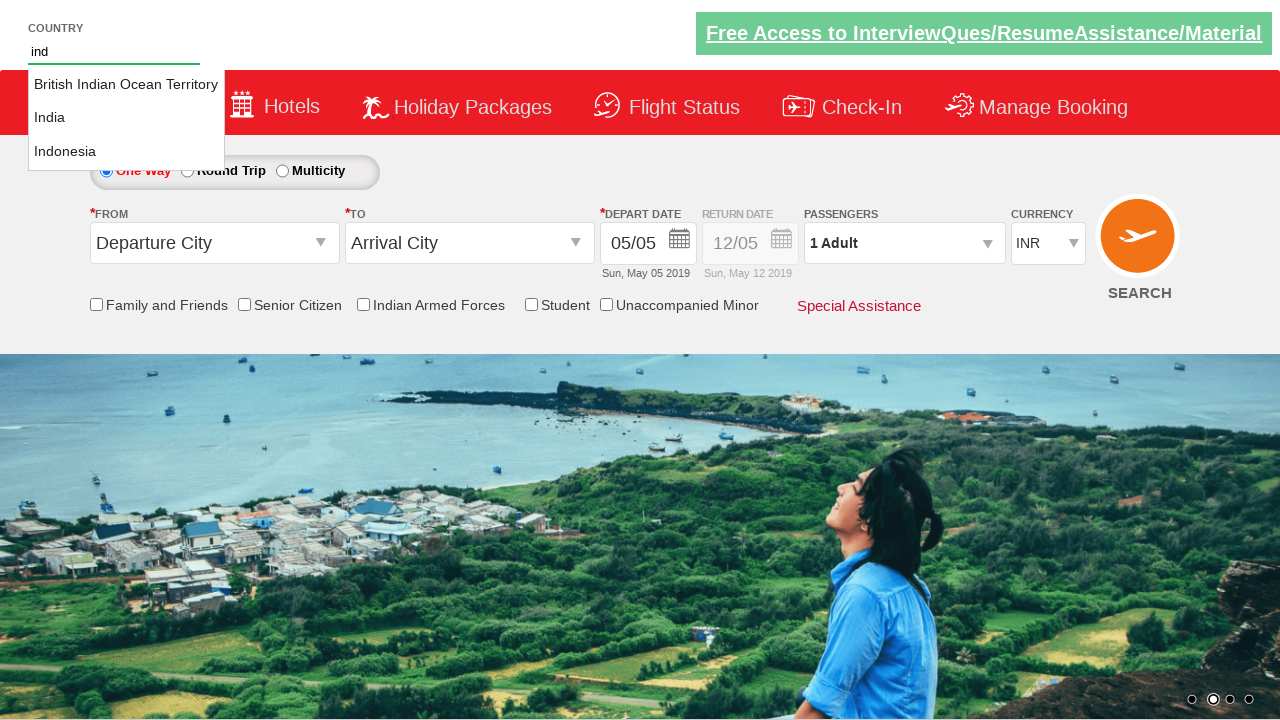

Found 3 dropdown option(s)
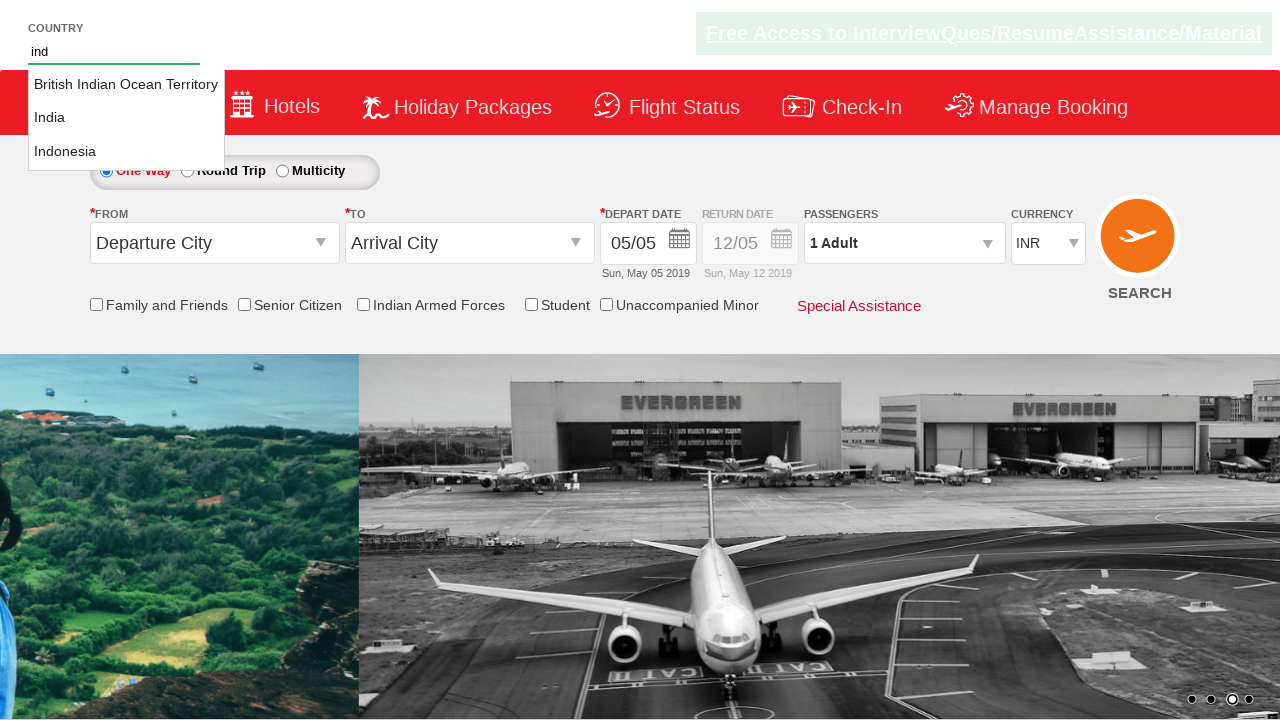

Retrieved text content from option 1: 'British Indian Ocean Territory'
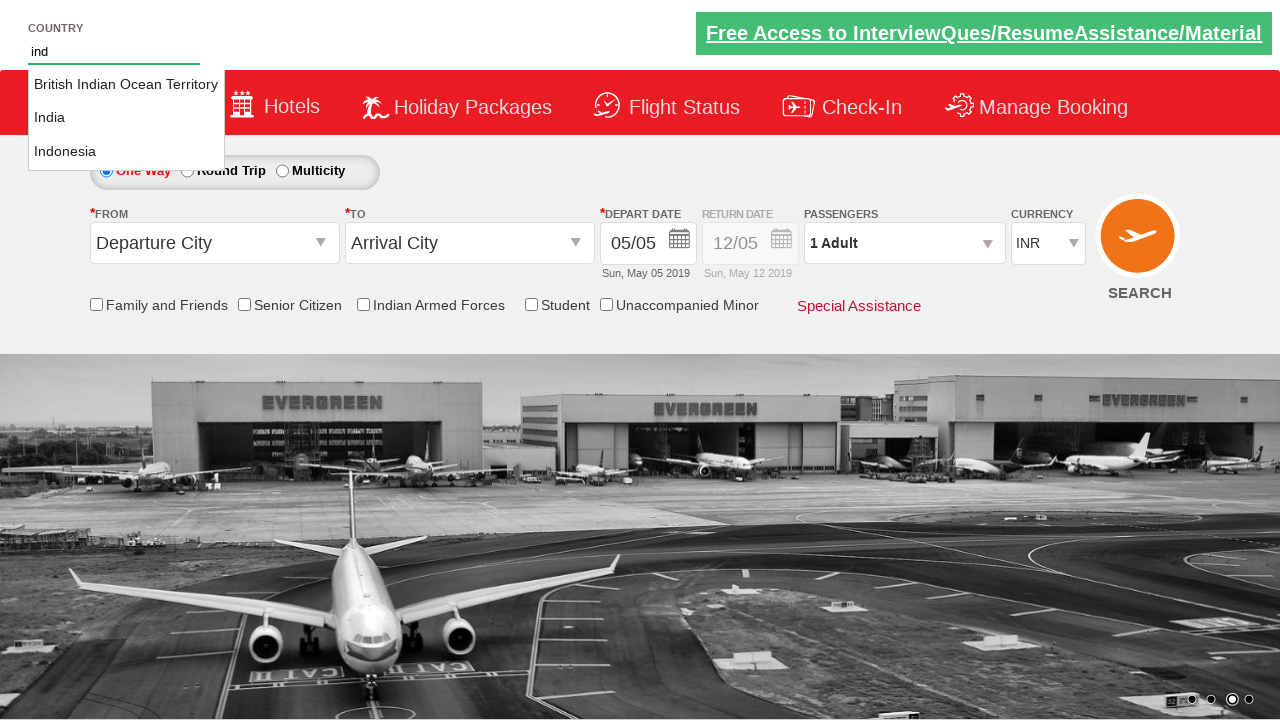

Retrieved text content from option 2: 'India'
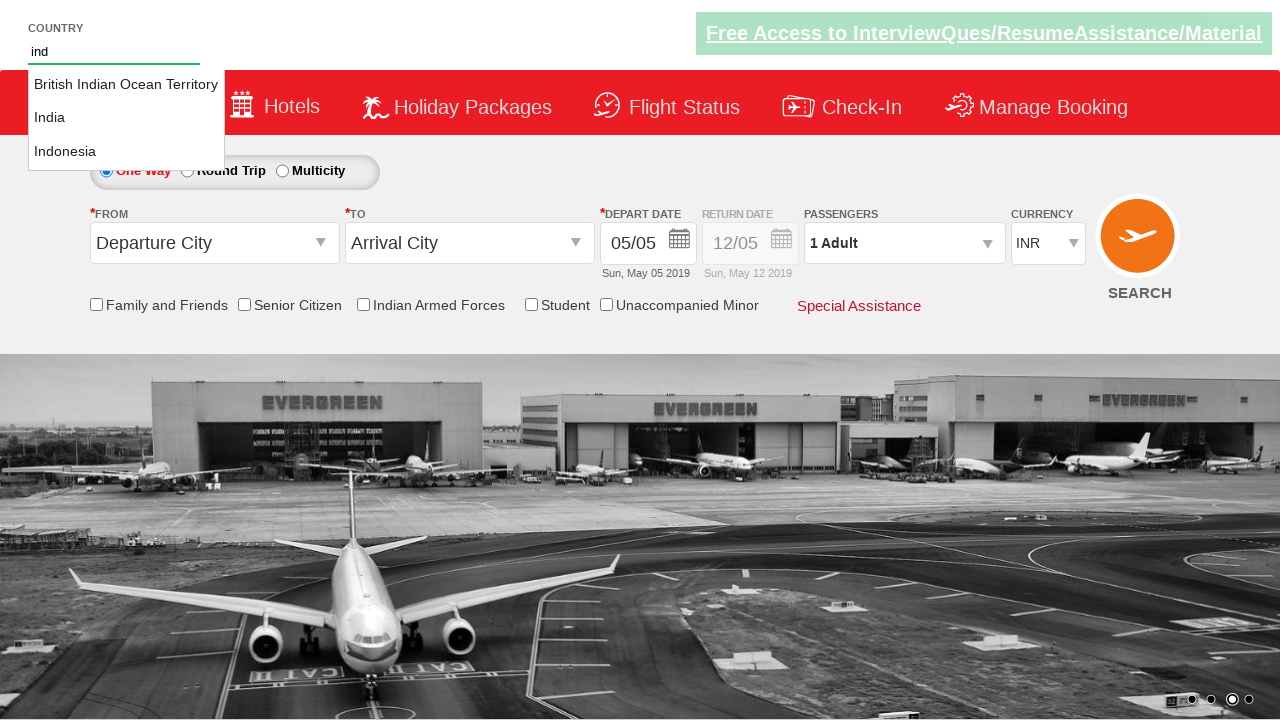

Clicked on 'India' option in dropdown at (126, 118) on li.ui-menu-item a >> nth=1
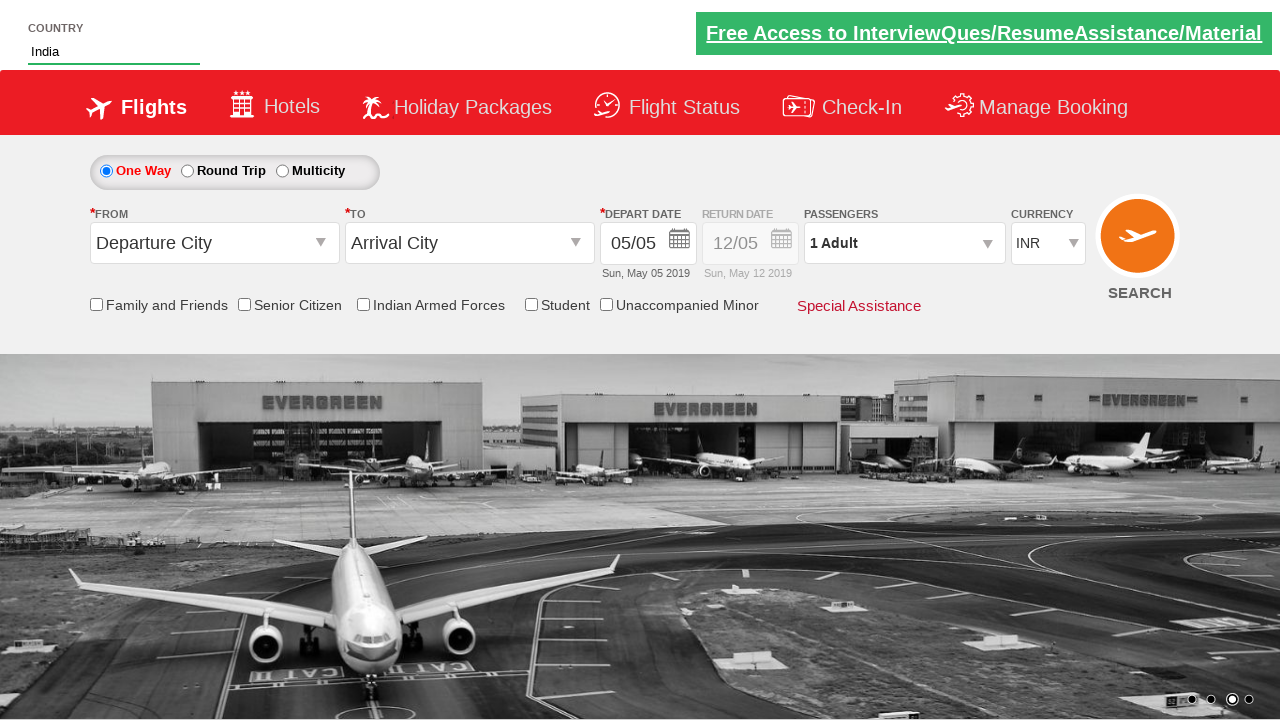

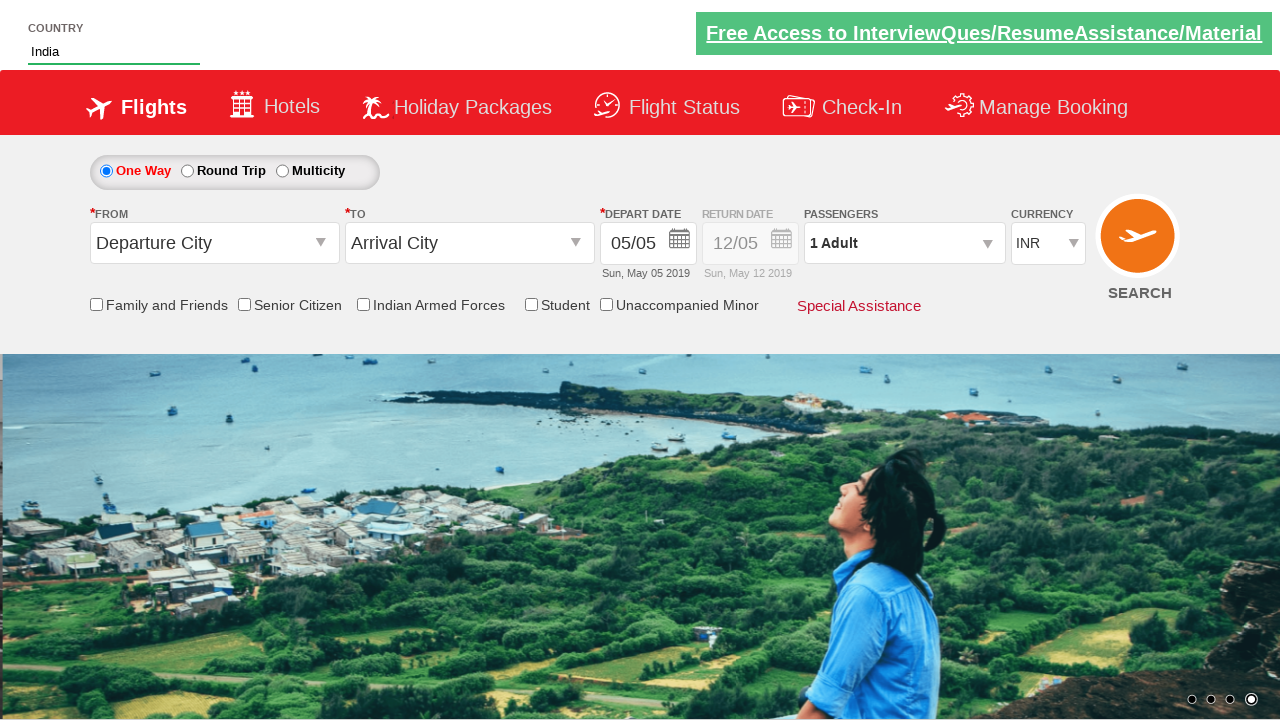